Tests navigation from the demoqa.com homepage to the Elements section by clicking on the first card element.

Starting URL: https://demoqa.com/

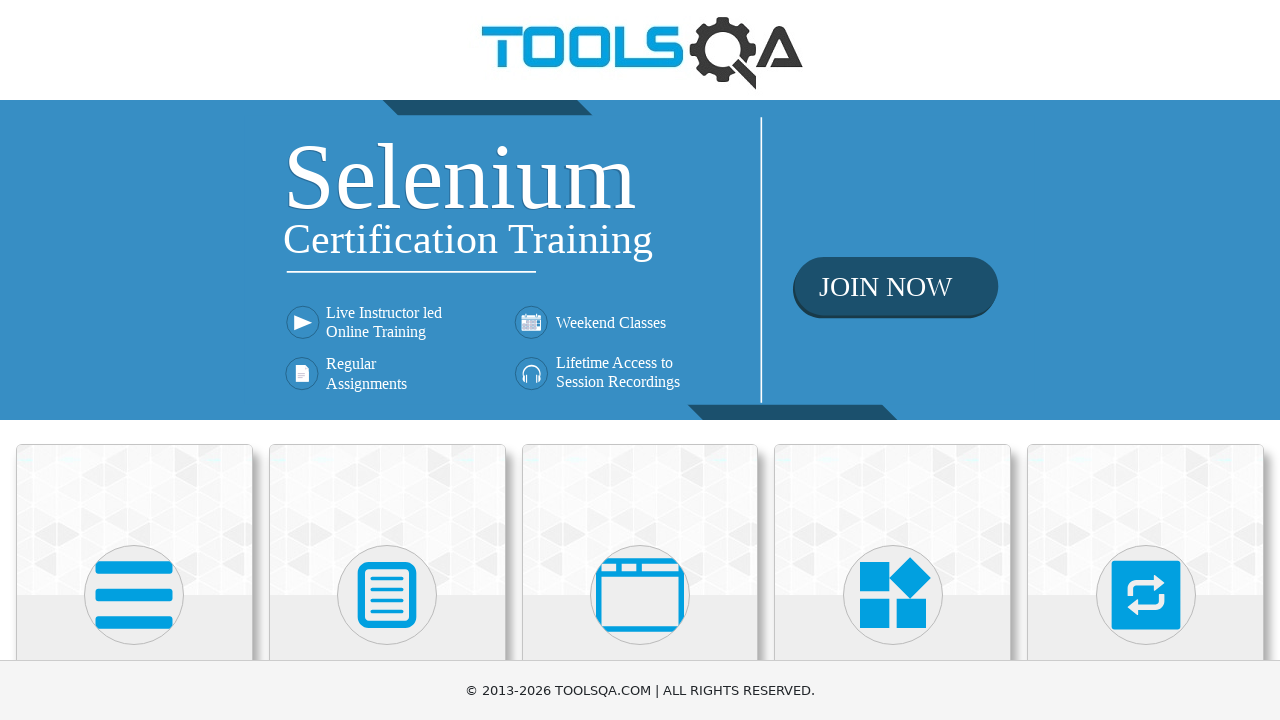

Clicked on the first card (Elements) on the demoqa.com homepage at (134, 360) on xpath=(//h5)[1]
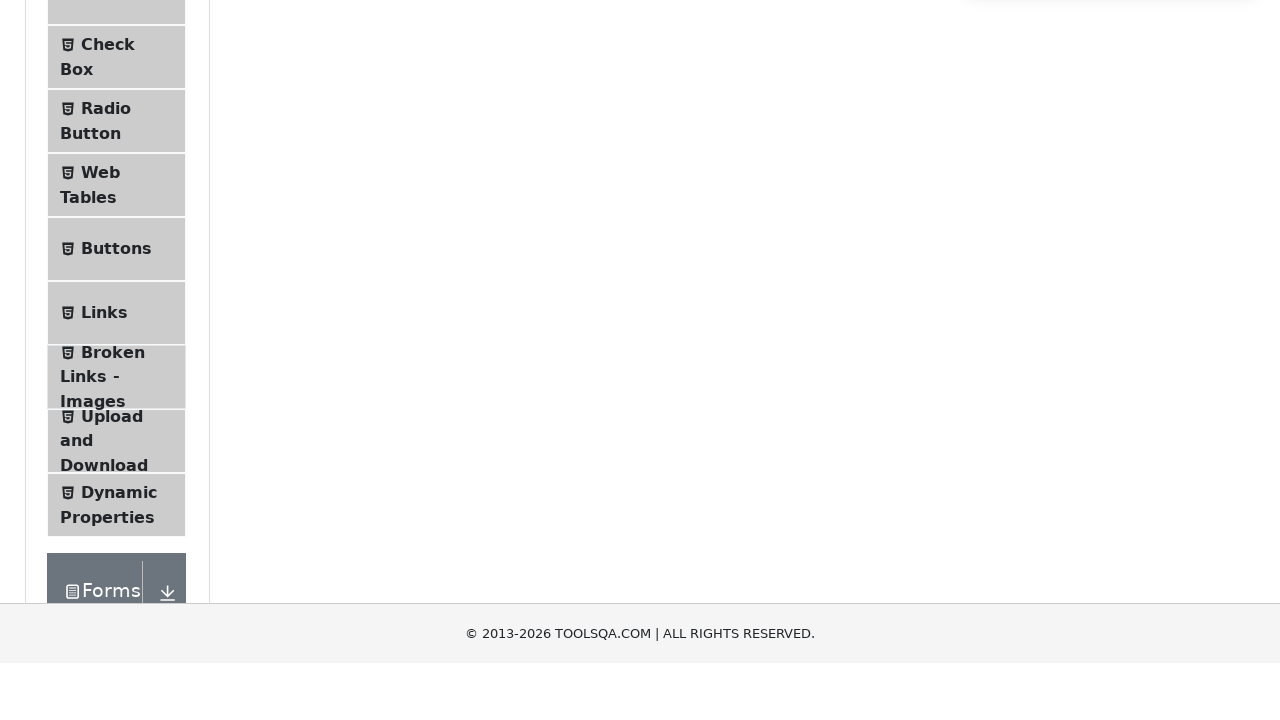

Navigation to Elements section completed
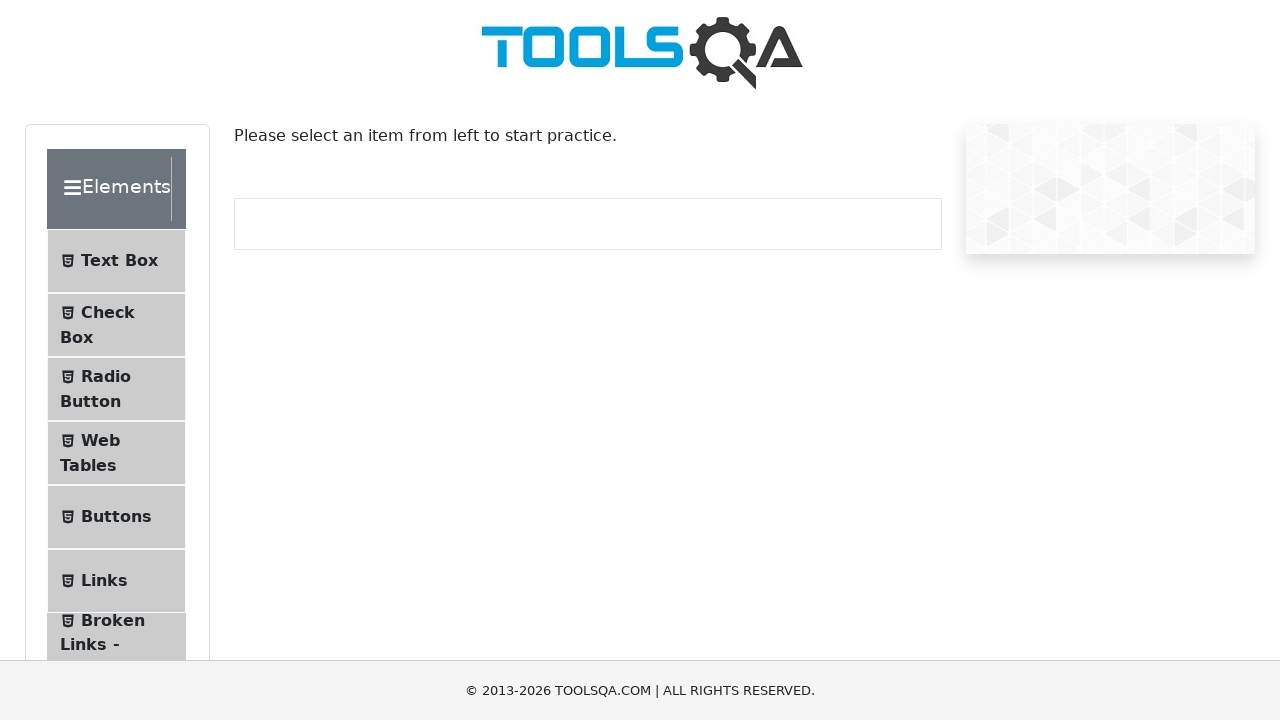

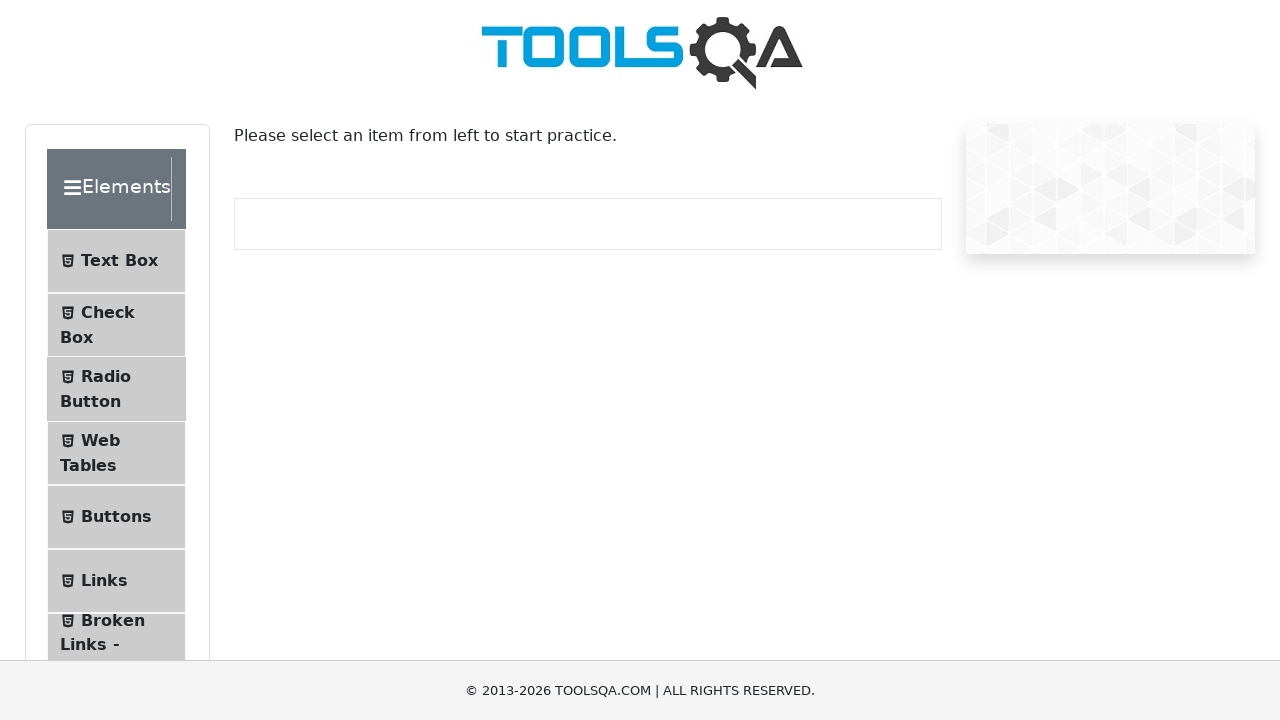